Tests form submission with only space character in name field to verify validation failure

Starting URL: https://igorsmasc.github.io/fomulario_cadastro_selenium/

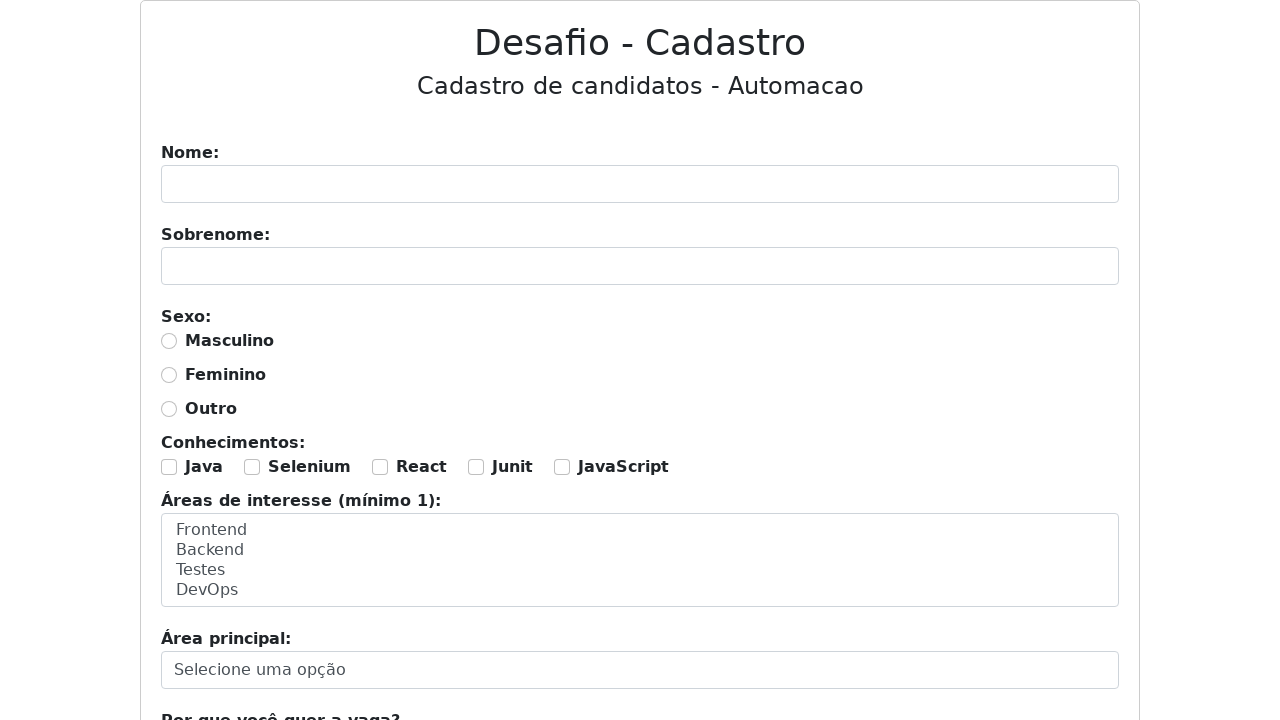

Filled name field with single space character on #nome
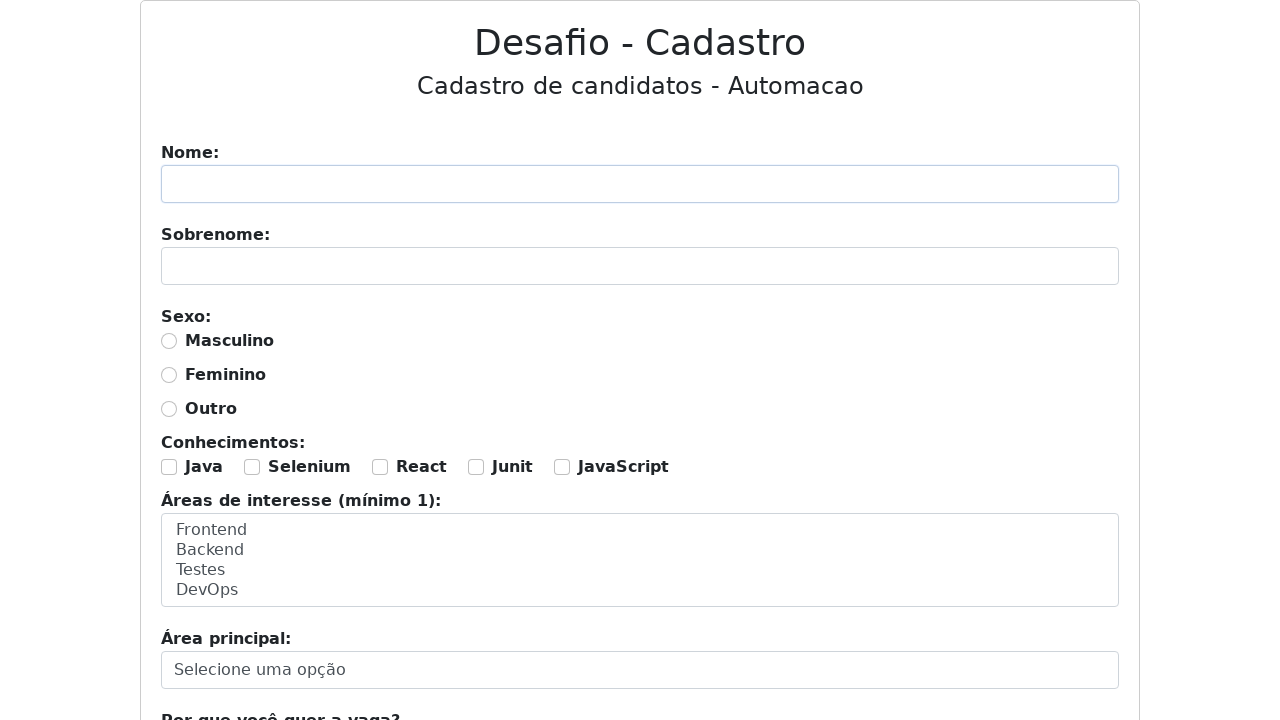

Filled surname field with 'de Rivia' on #sobrenome
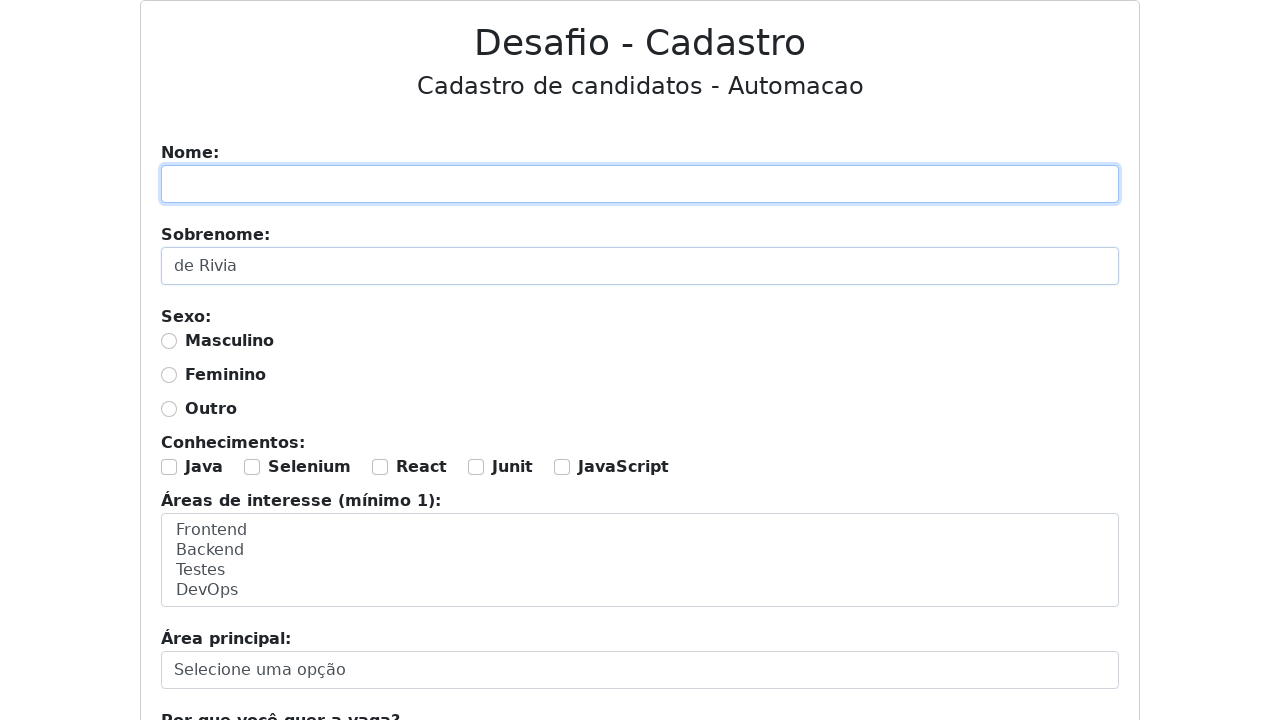

Selected 'Masculino' gender option at (169, 341) on #masculino
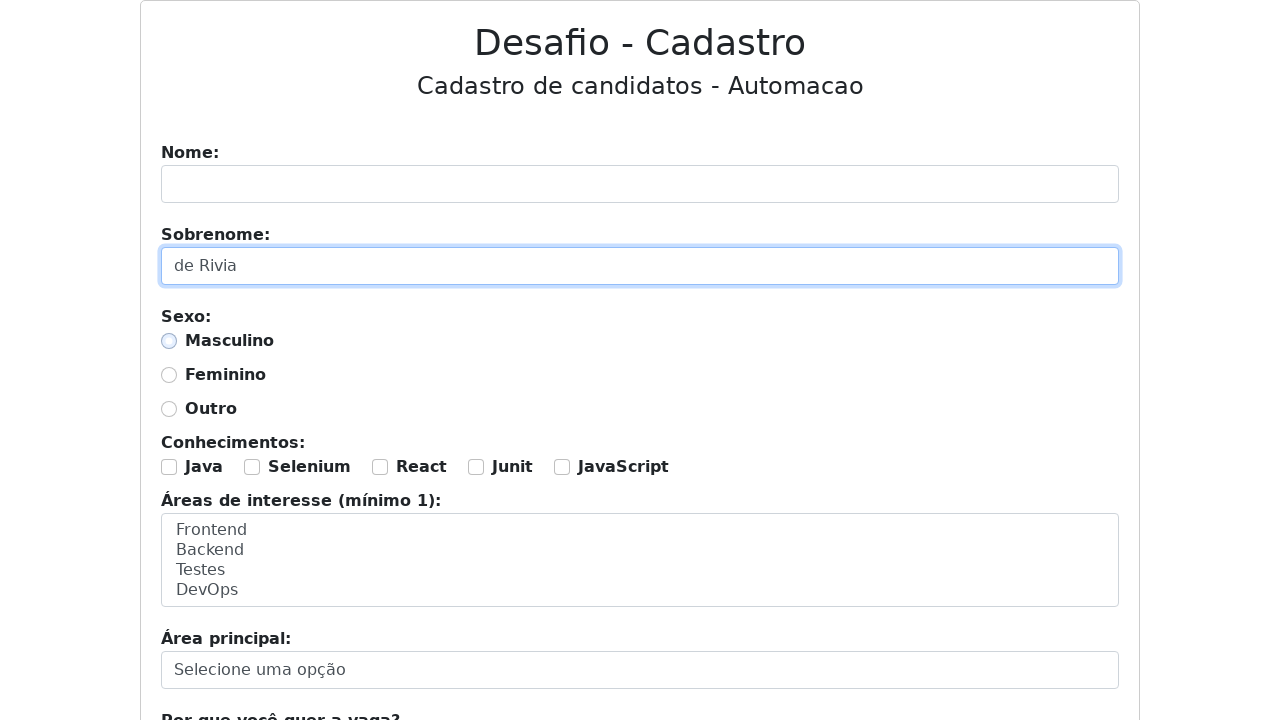

Checked Java knowledge checkbox at (169, 467) on #java
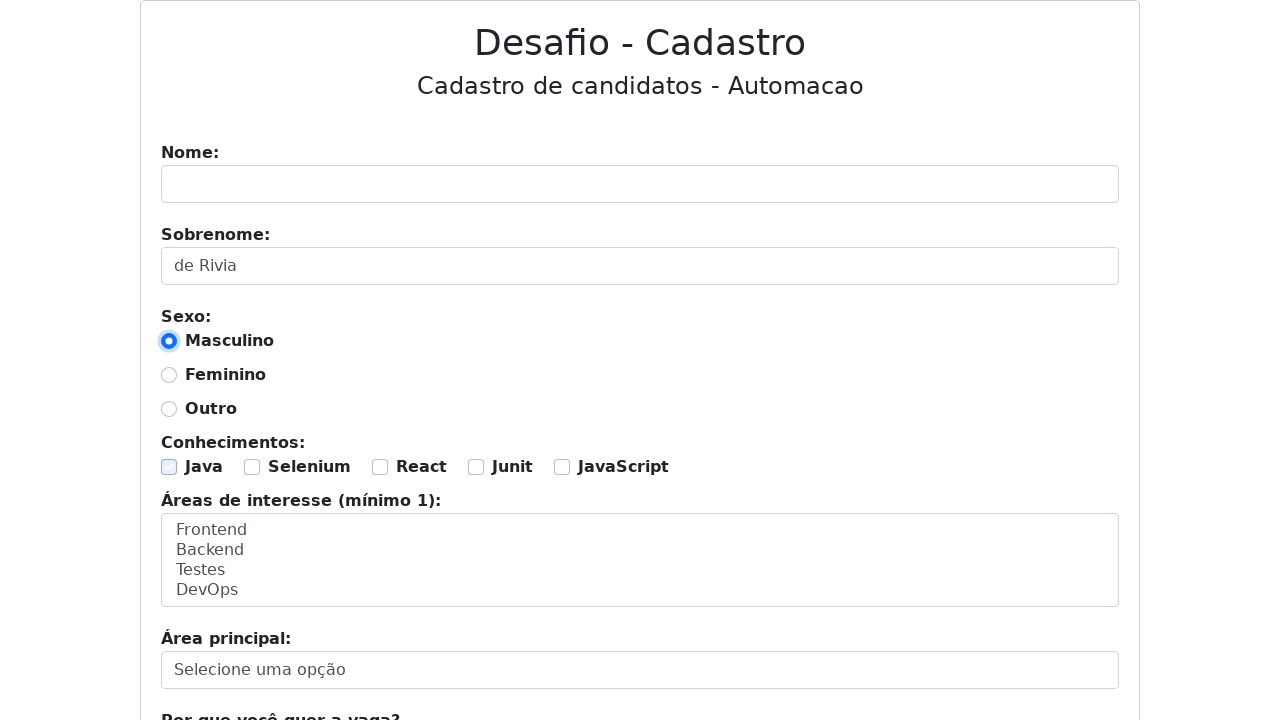

Checked JUnit knowledge checkbox at (476, 467) on #junit
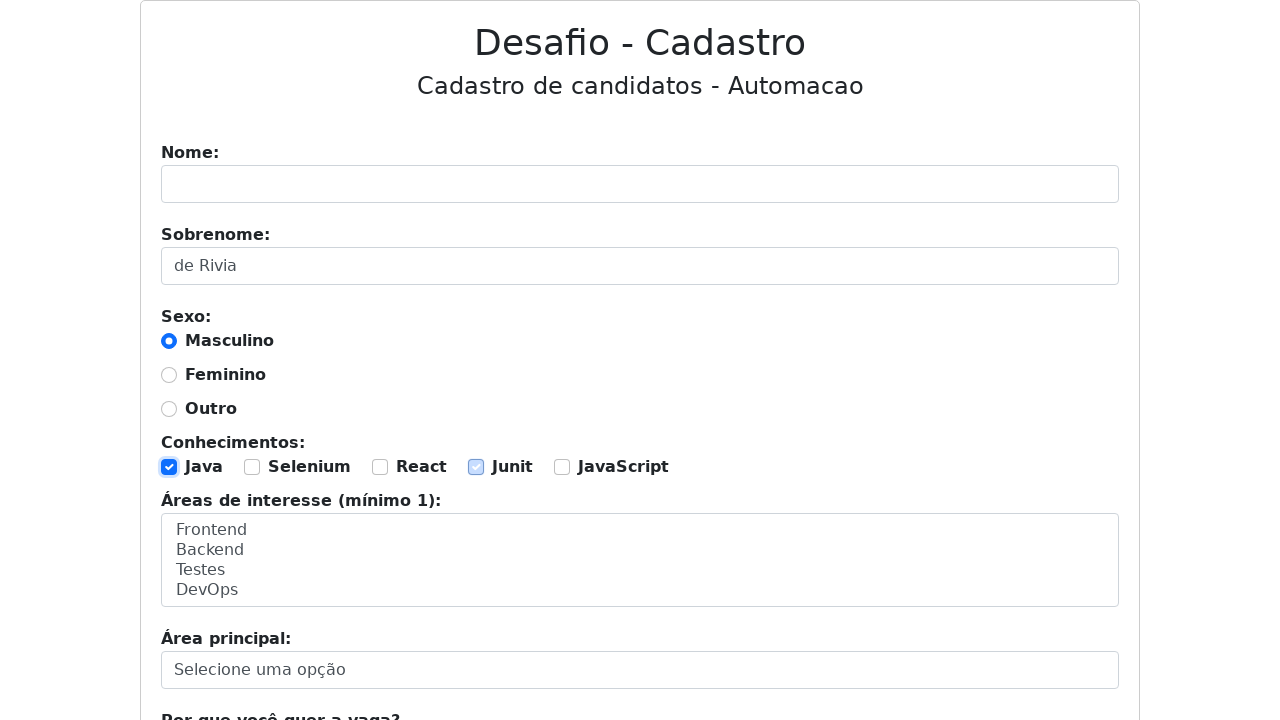

Selected 'Backend' and 'Testes' as areas of interest on #area-interesse
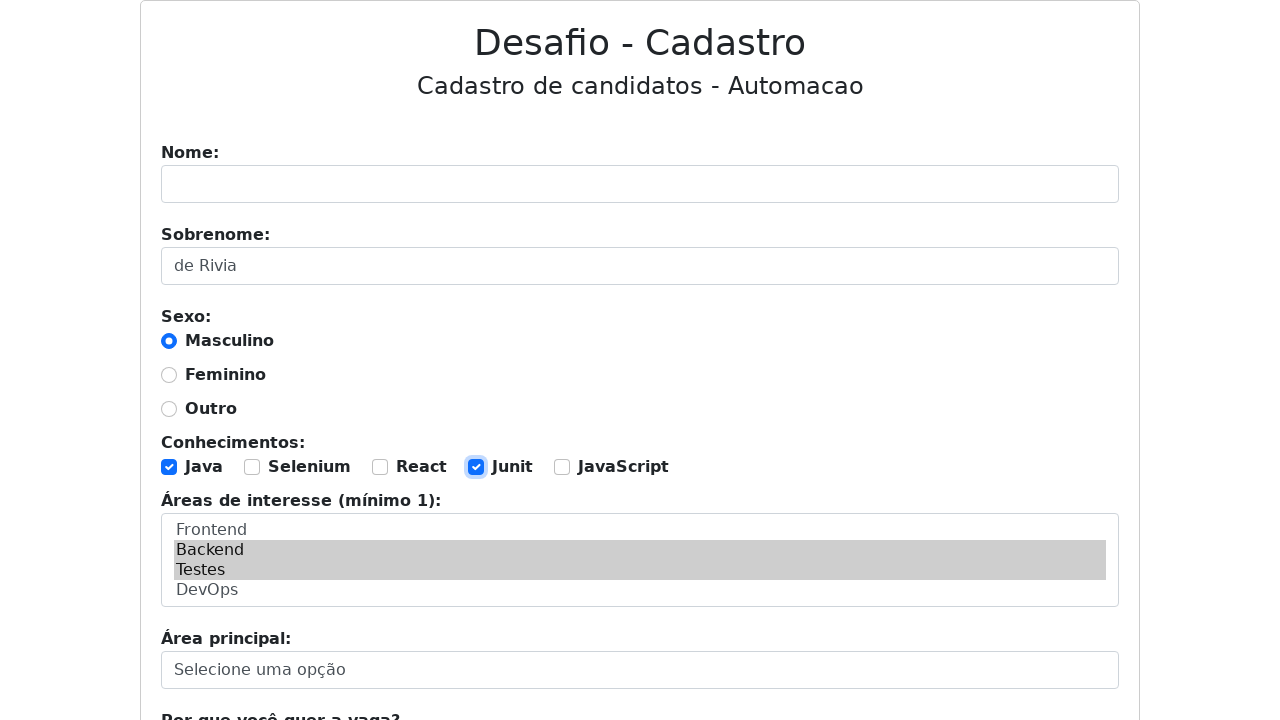

Selected 'Backend' as motivation on #motivacao
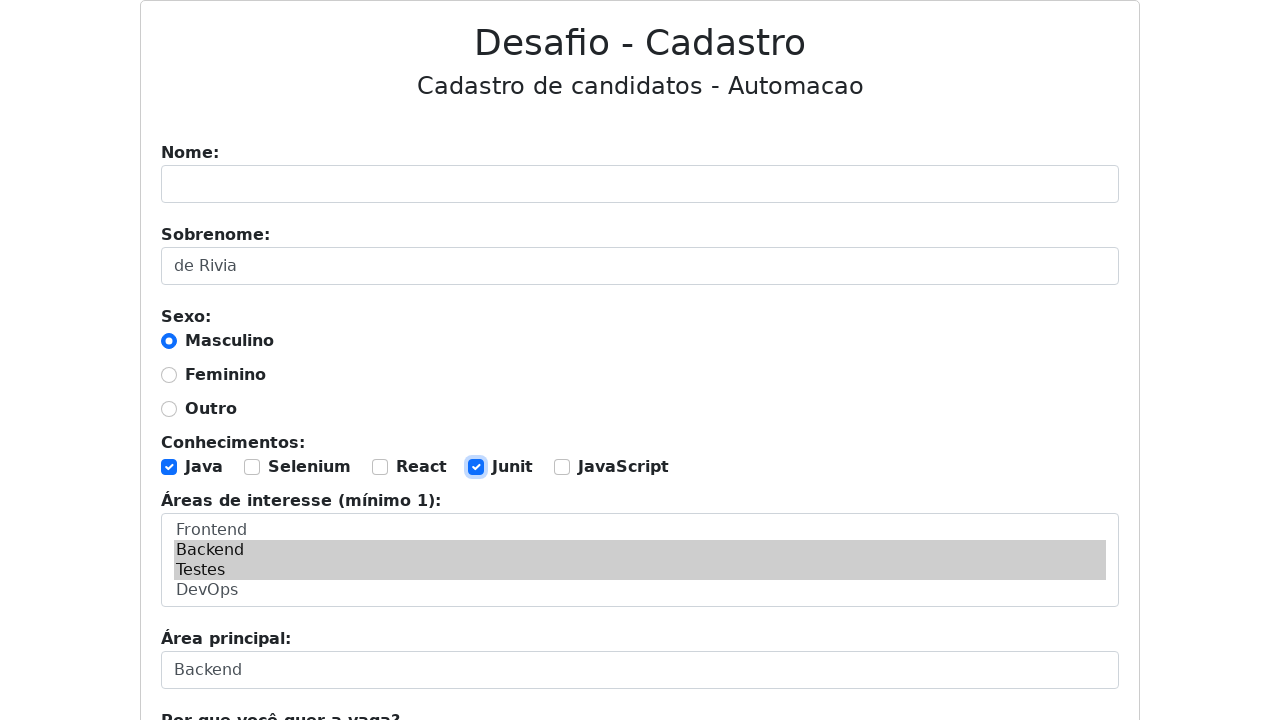

Filled reason text area with 'Trabalho de bruxo' on #porque
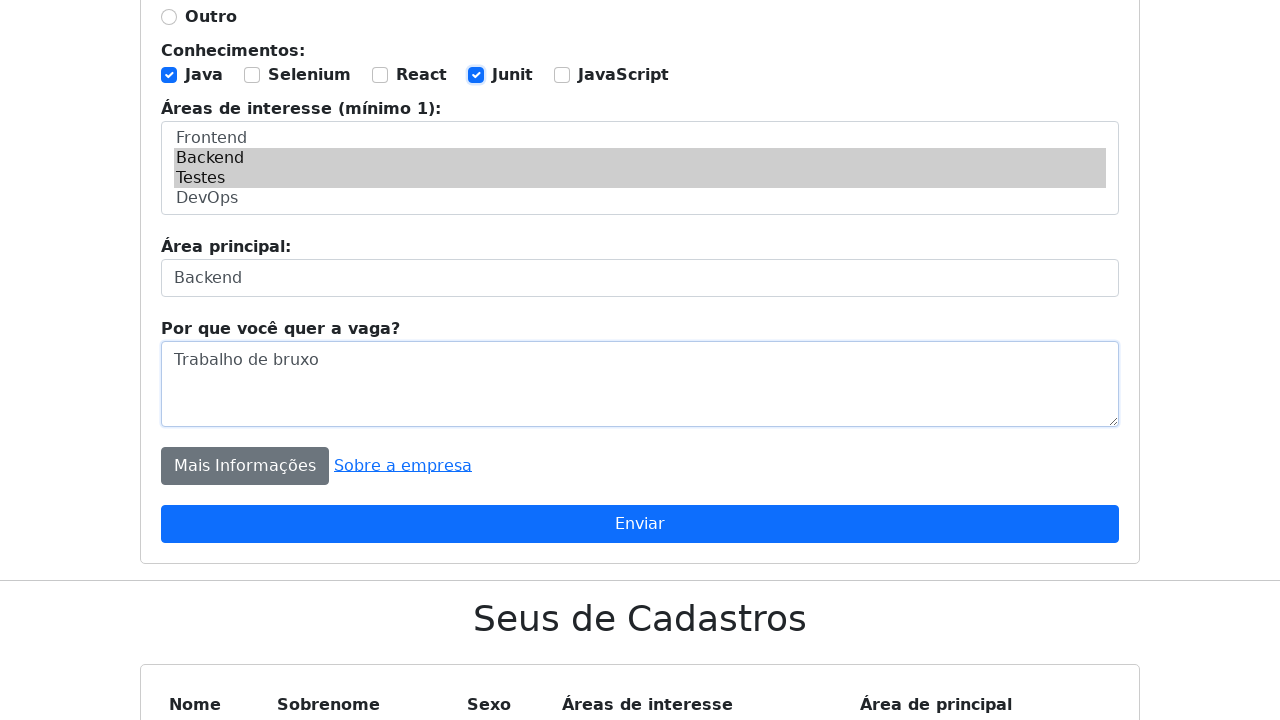

Set up dialog acceptance handler
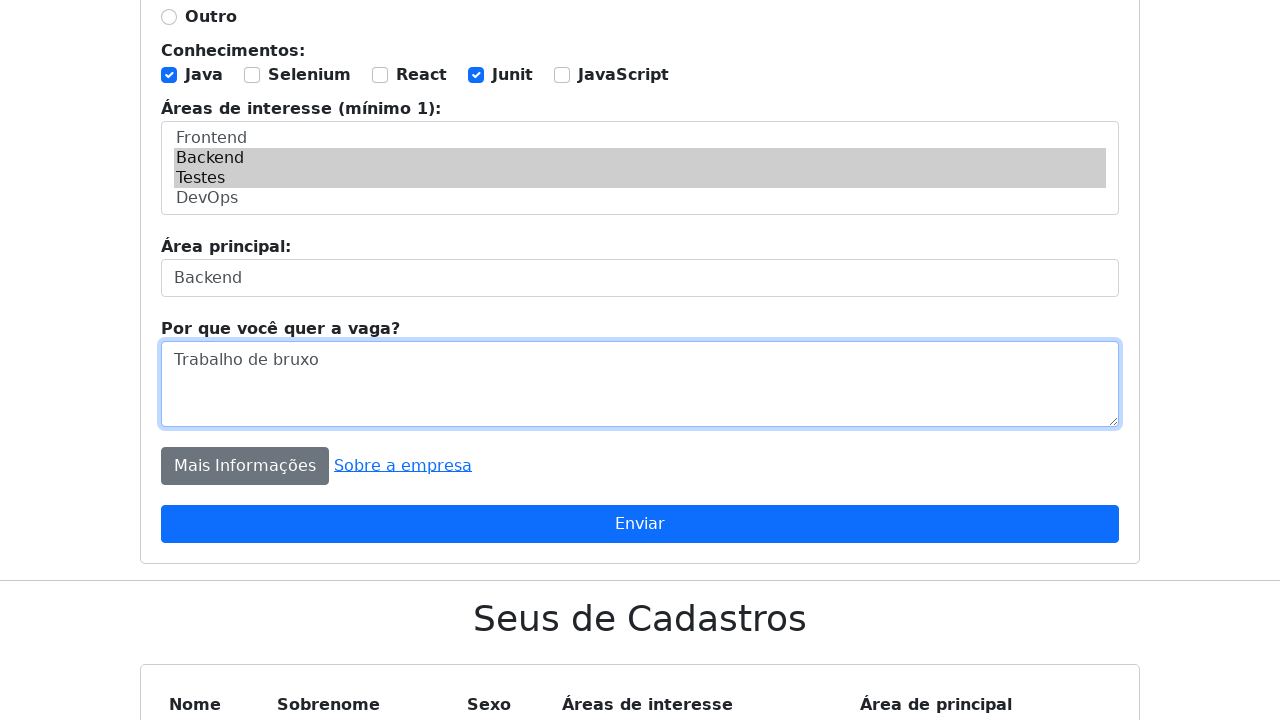

Pressed Enter to submit form with space-only name field on #formulario
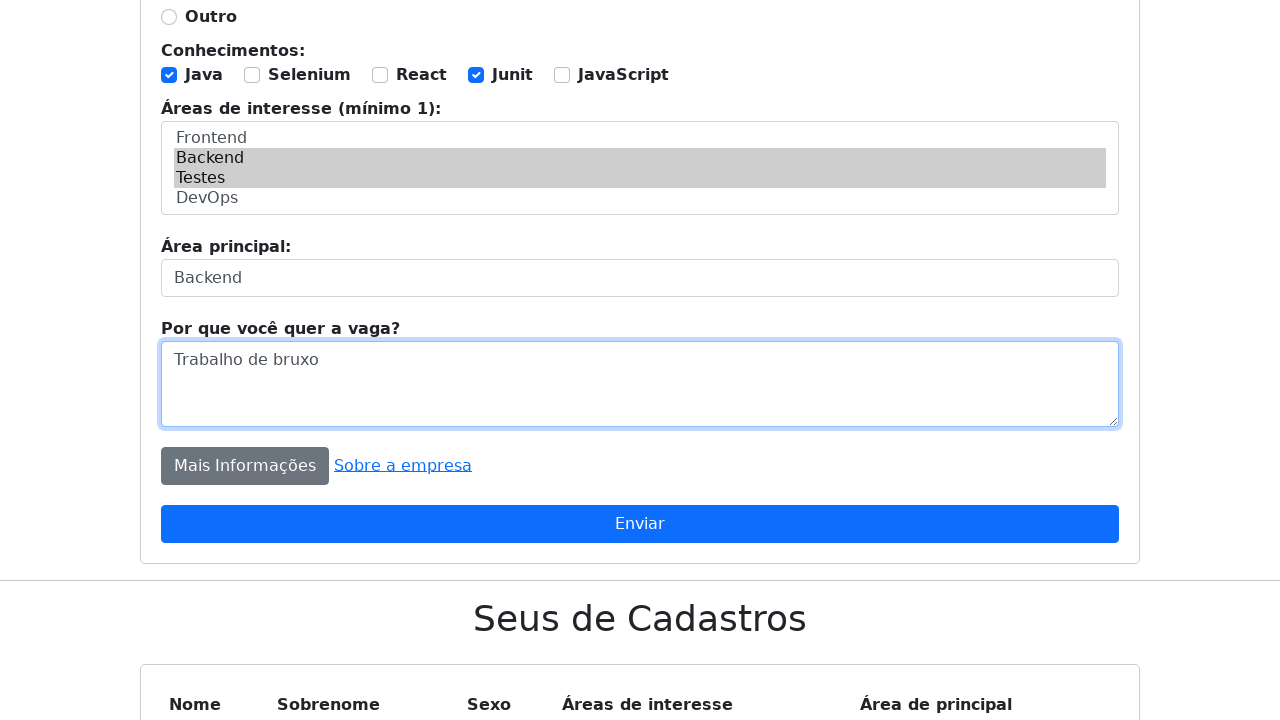

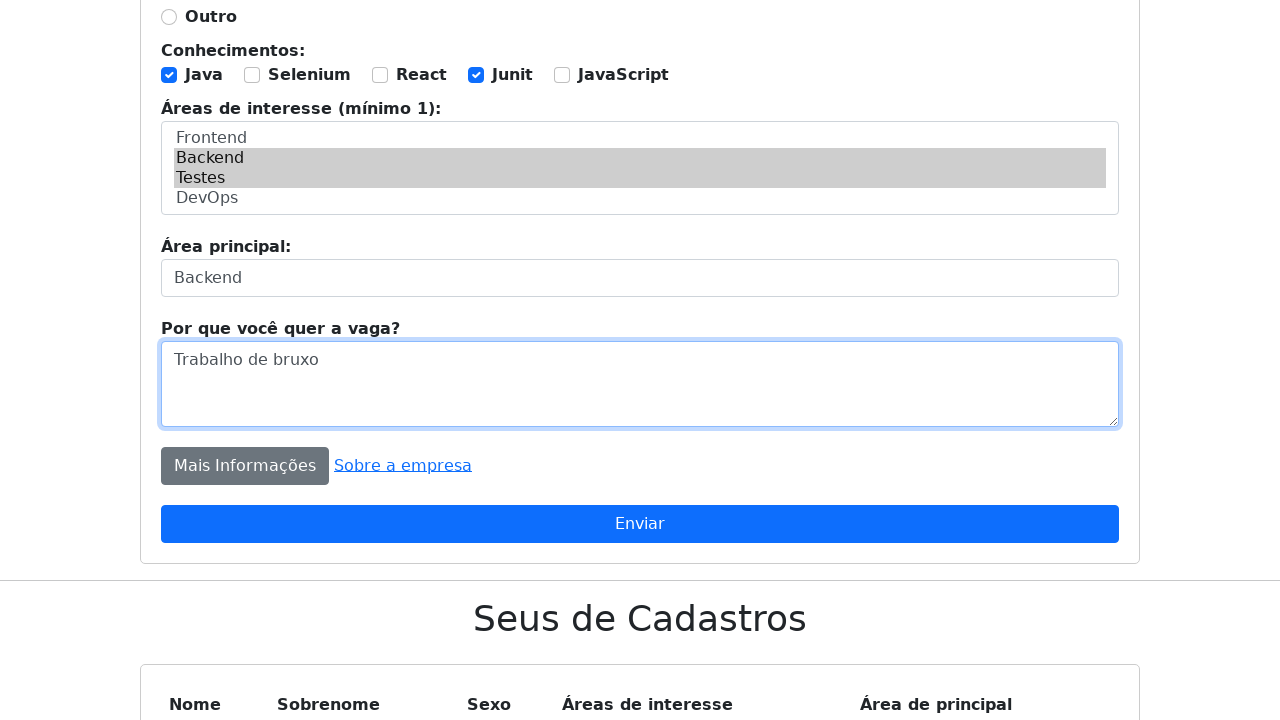